Tests dynamic dropdown/autocomplete by typing a country name and selecting it

Starting URL: https://codenboxautomationlab.com/practice/

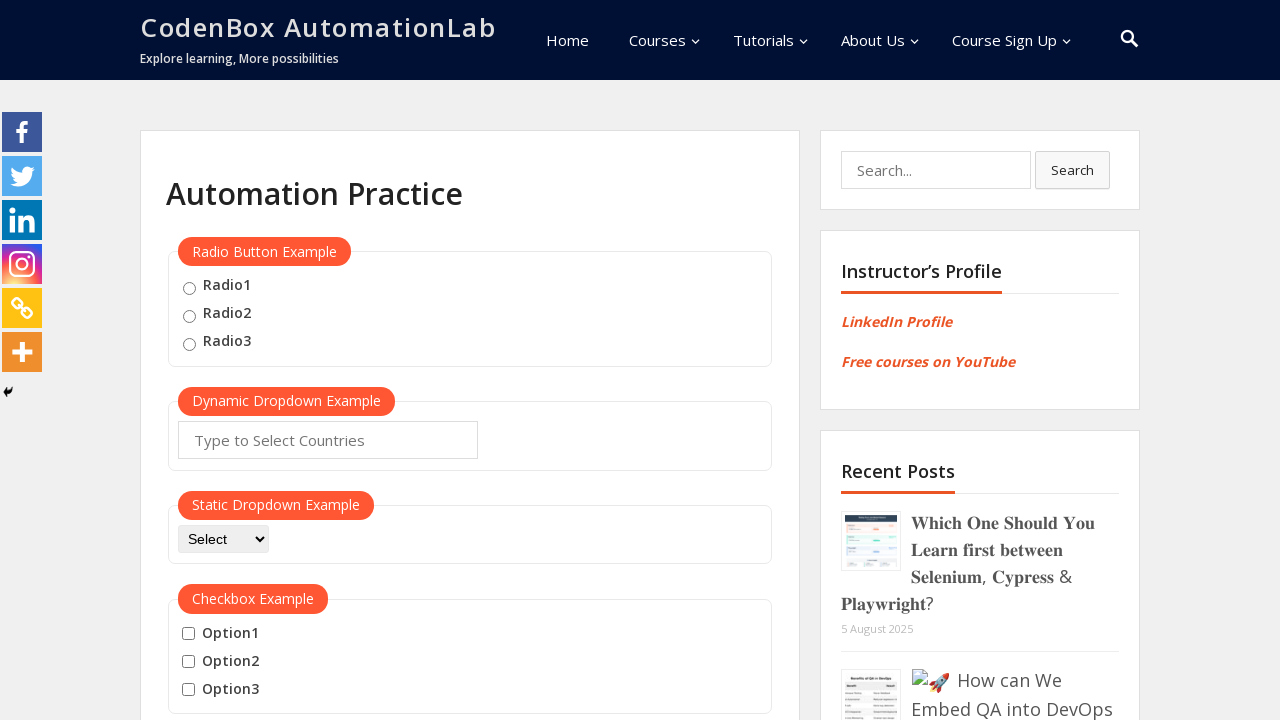

Typed 'Italy' into the dynamic dropdown/autocomplete field on #autocomplete
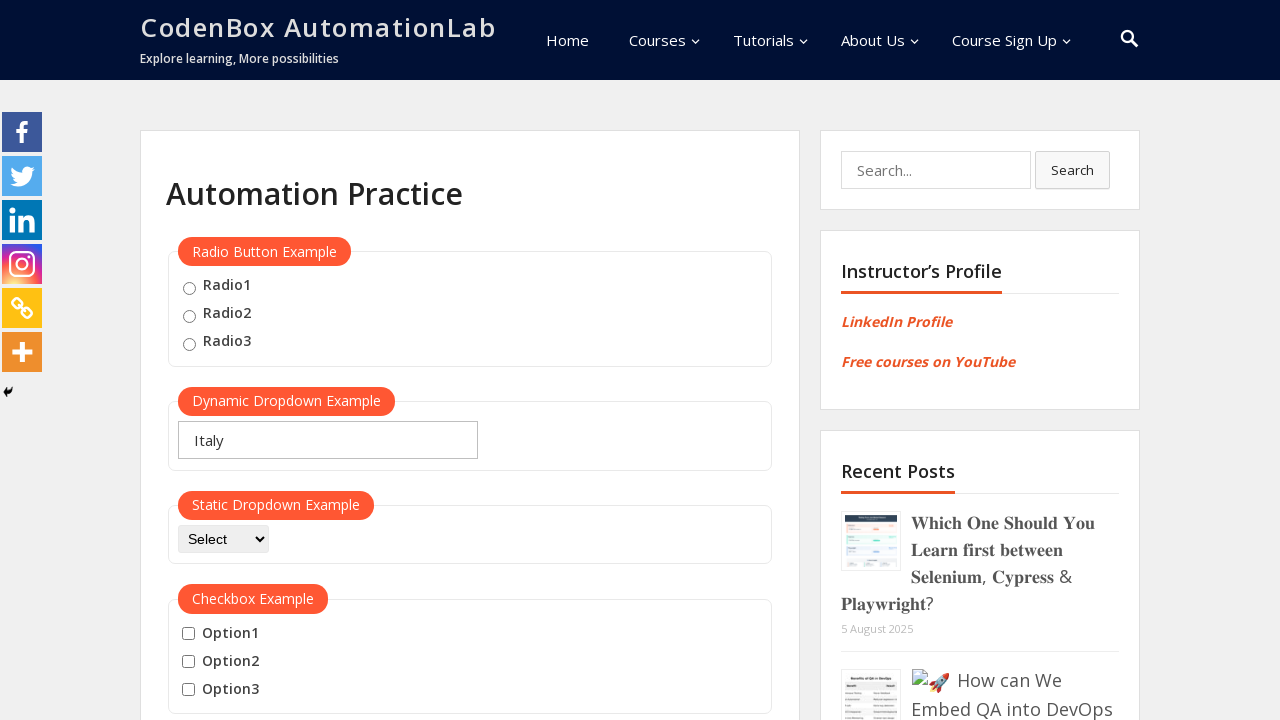

Pressed Enter to select 'Italy' from the autocomplete dropdown on #autocomplete
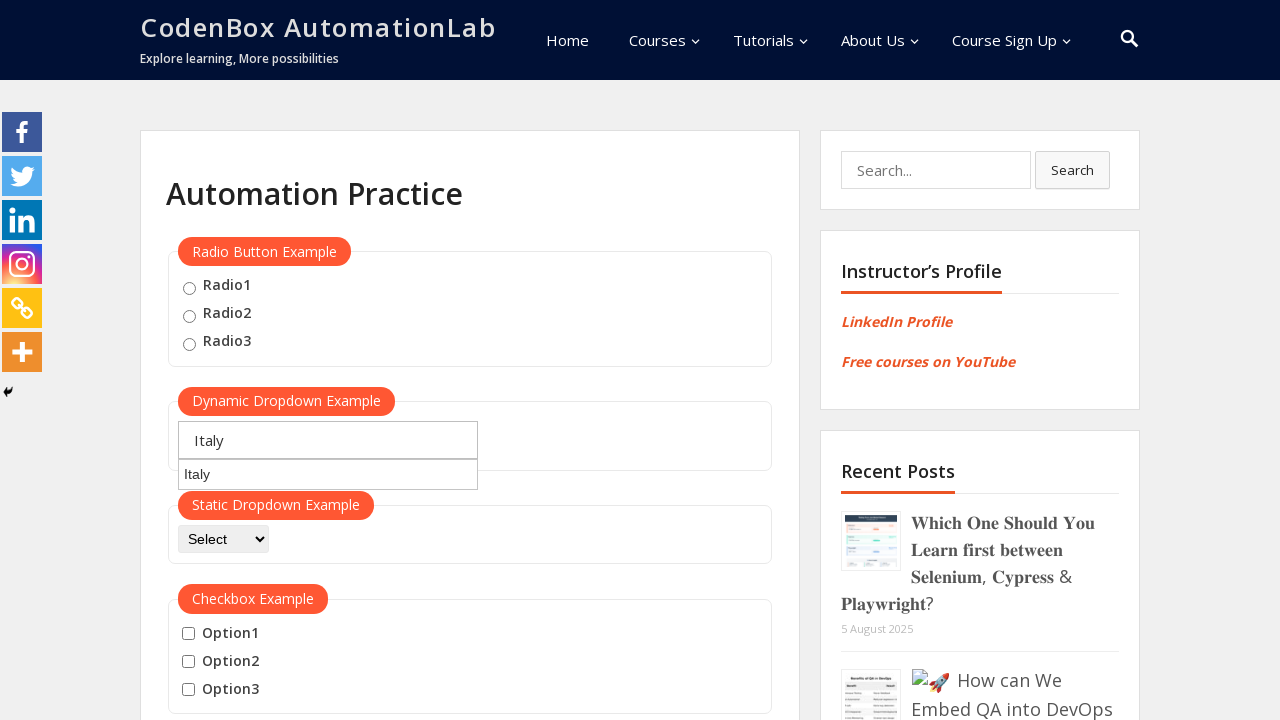

Verified that 'Italy' is set as the selected value in the autocomplete field
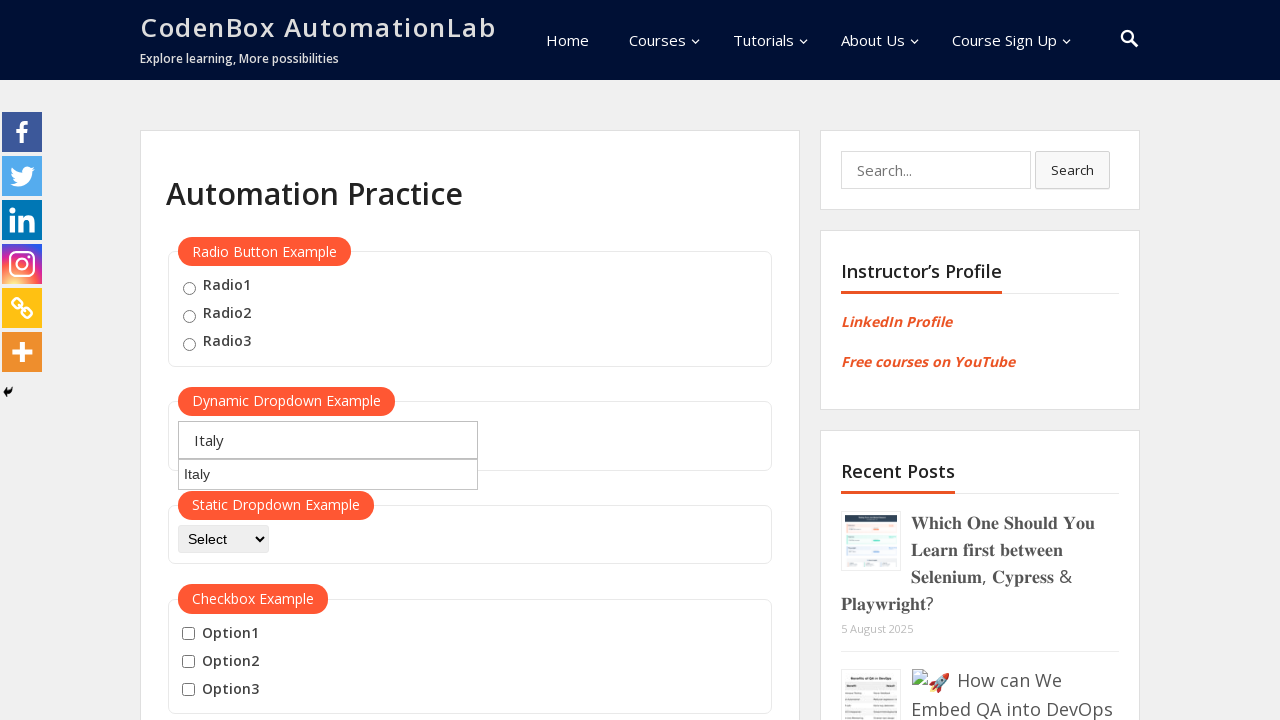

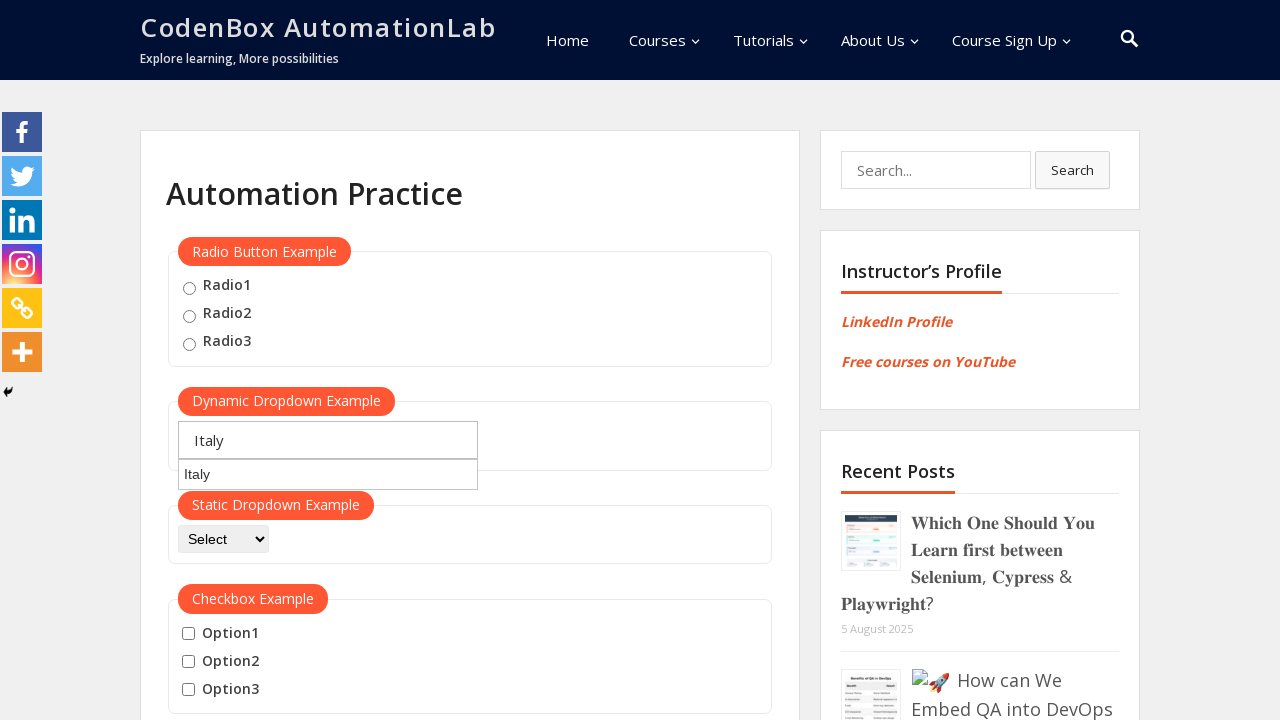